Tests API call hyperlinks on the Links page by clicking various links and verifying their HTTP status codes are displayed correctly

Starting URL: https://demoqa.com/links

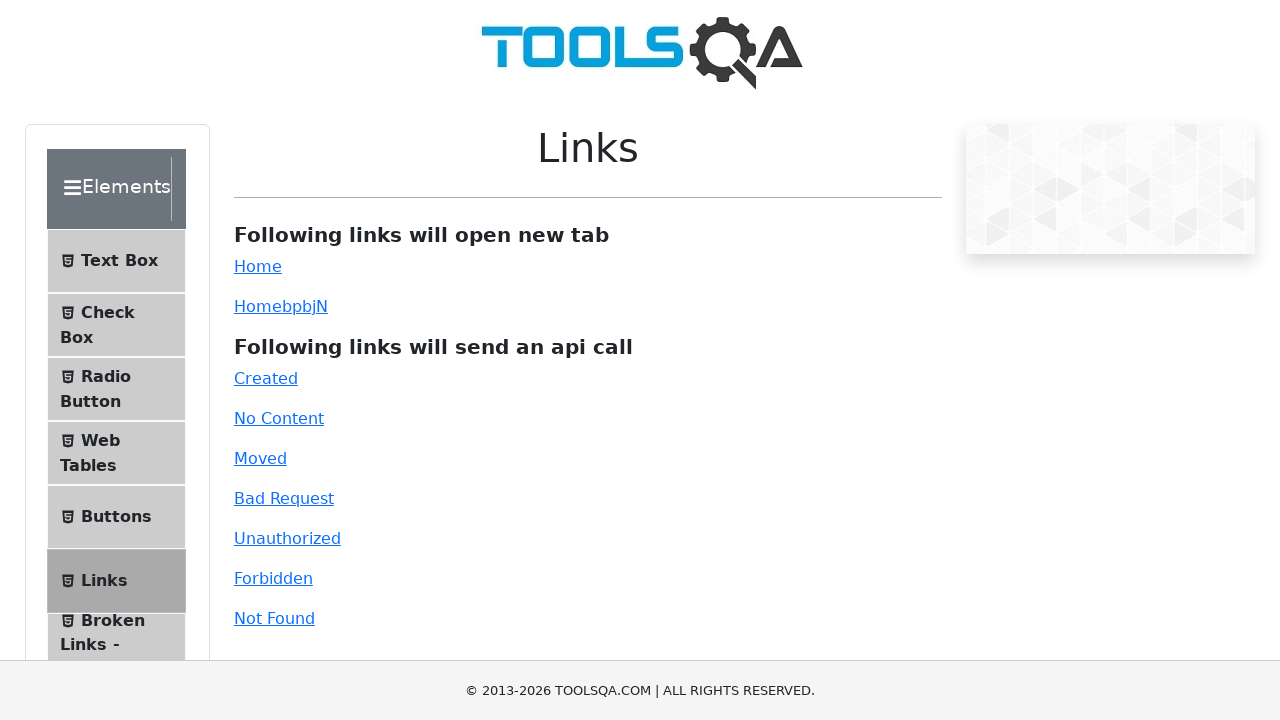

Scrolled down 200px to view all API links
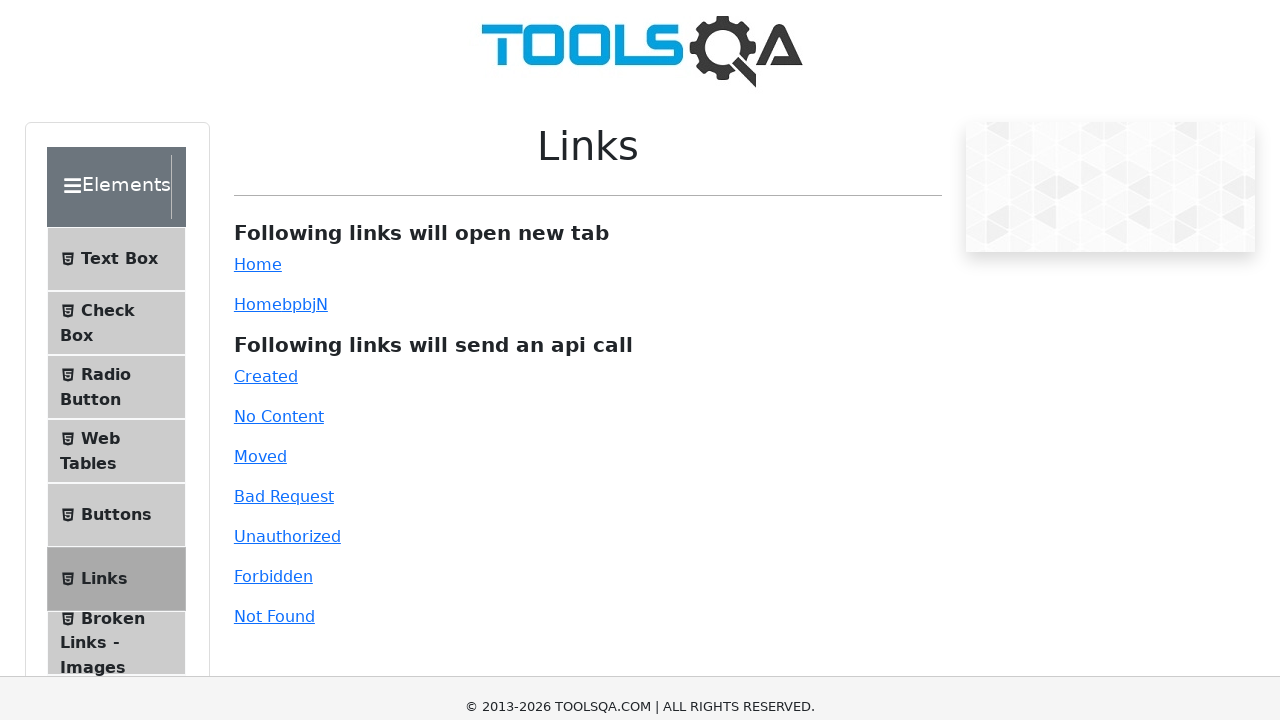

Clicked 'created' link at (266, 178) on #created
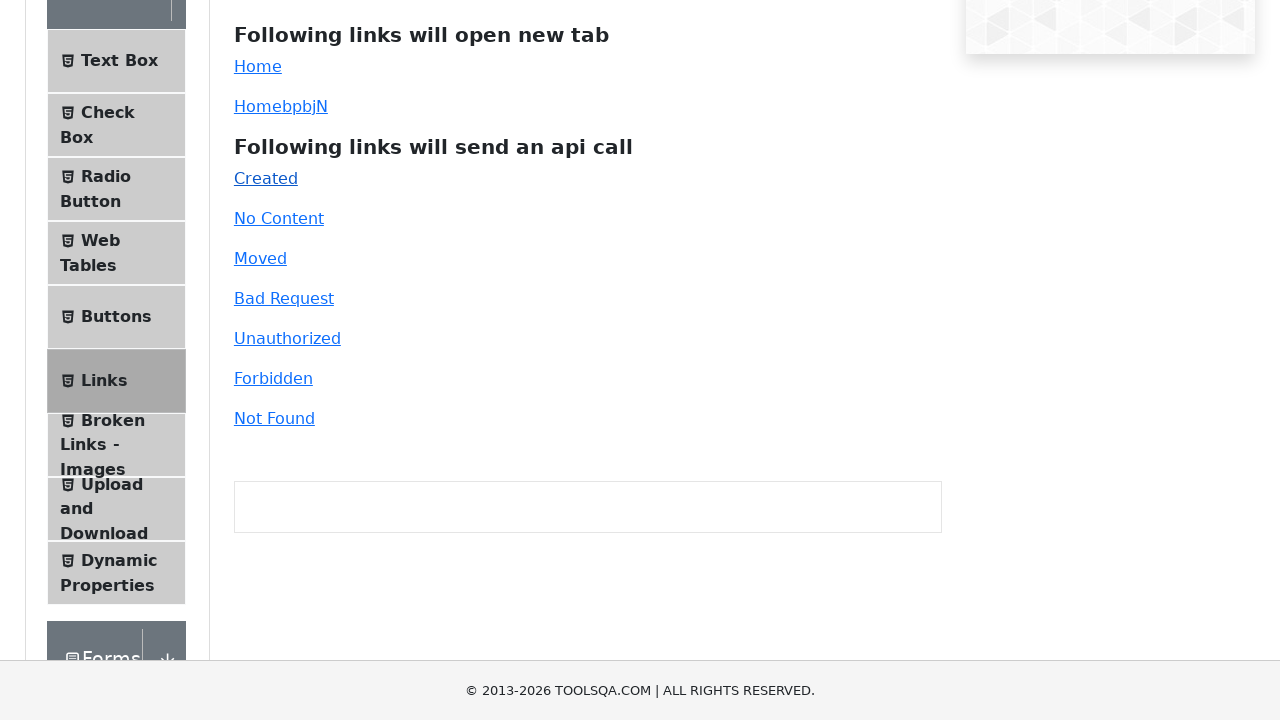

Verified HTTP 201 status code displayed
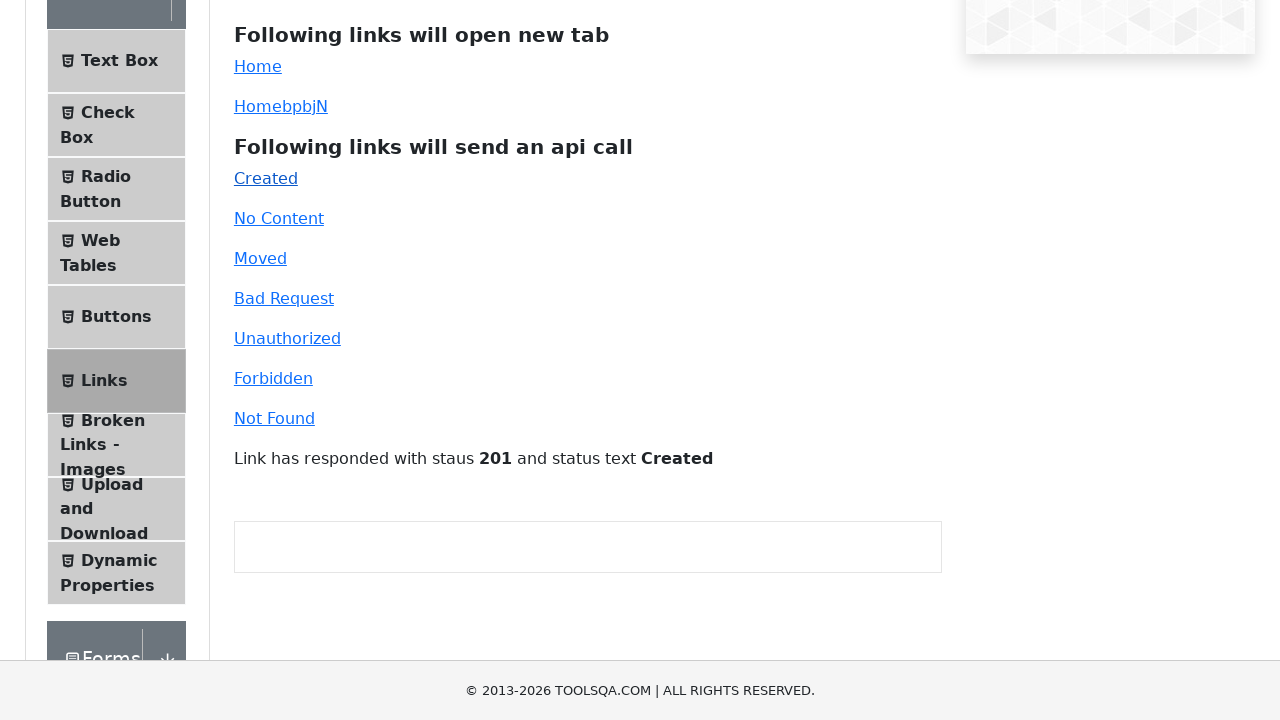

Clicked 'no-content' link at (279, 218) on #no-content
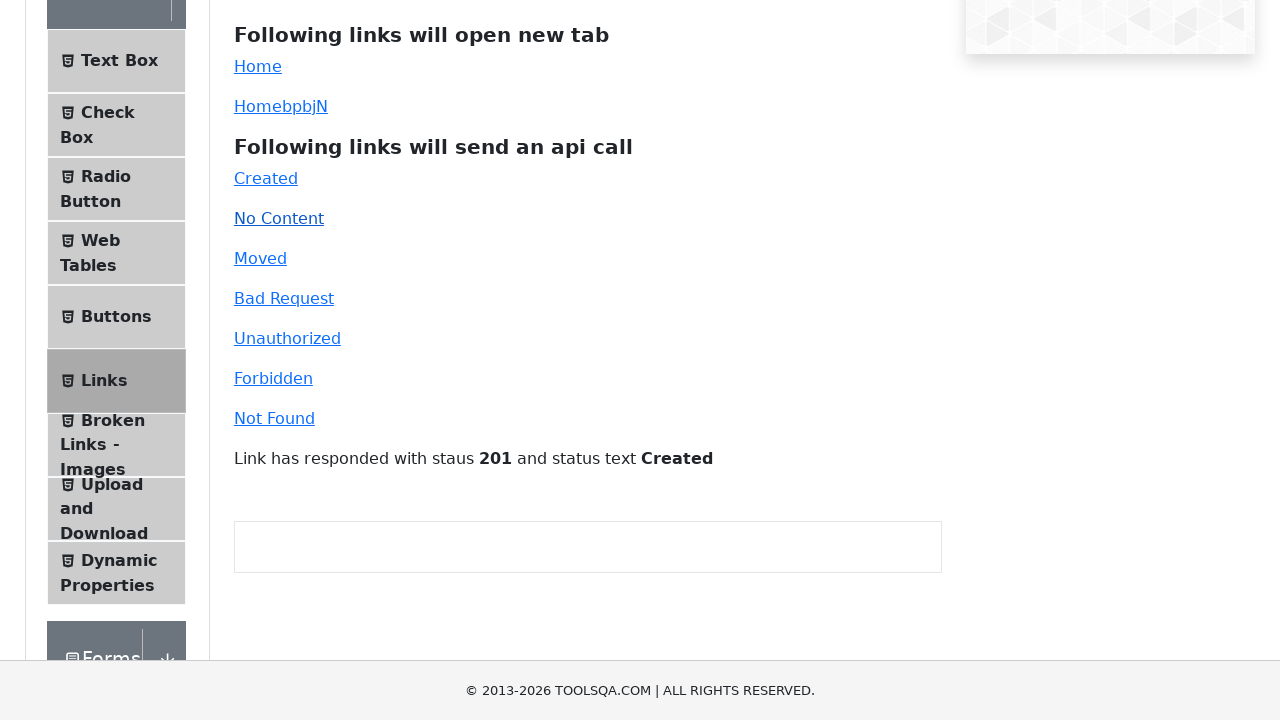

Verified HTTP 204 status code displayed
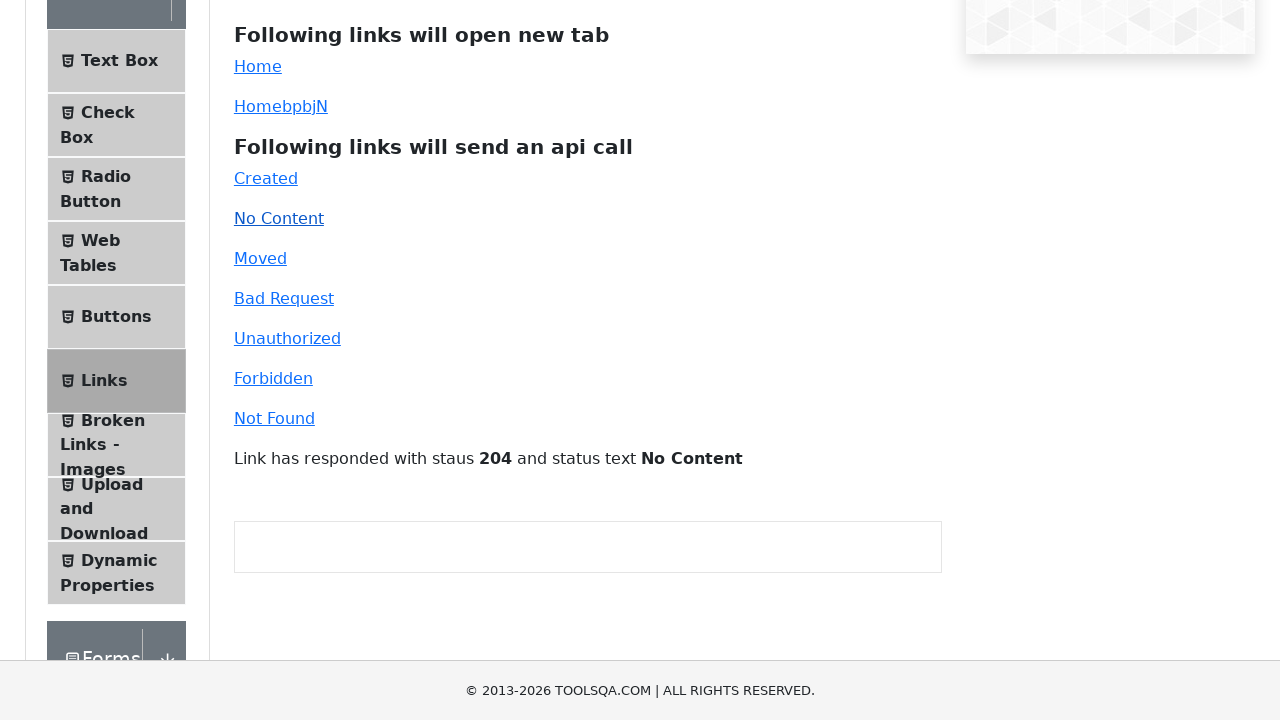

Clicked 'moved' link at (260, 258) on #moved
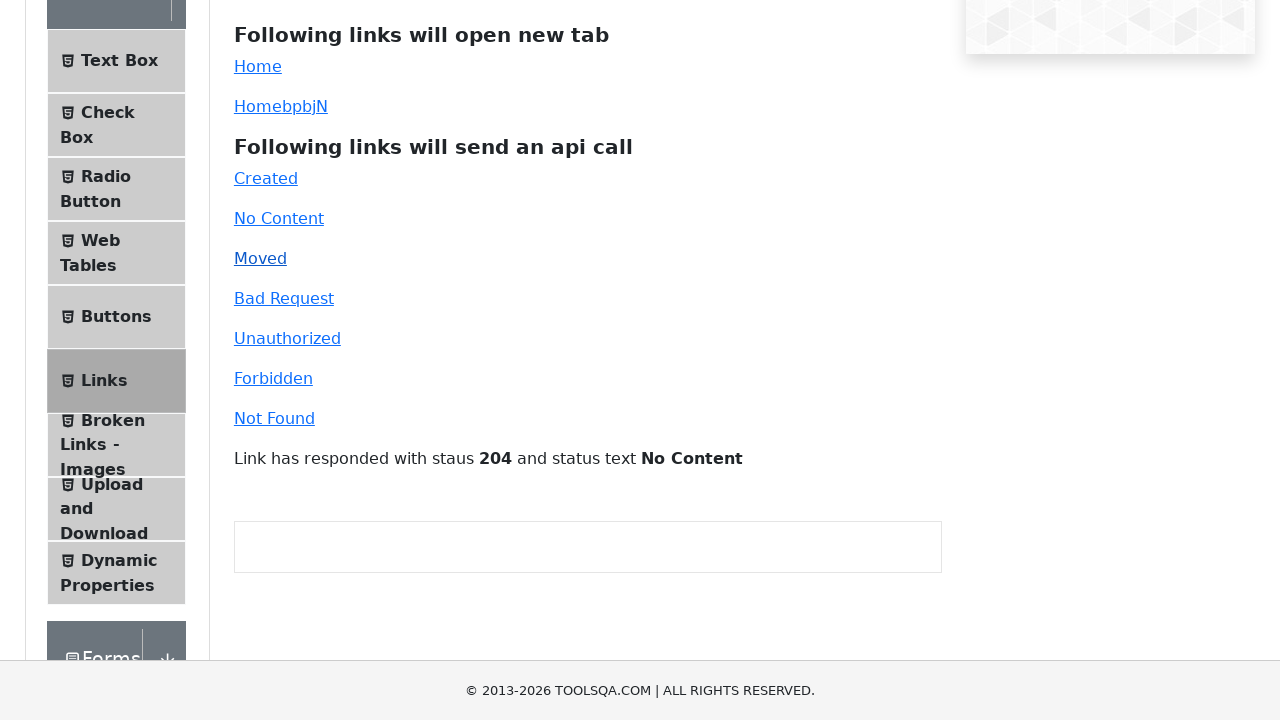

Verified HTTP 301 status code displayed
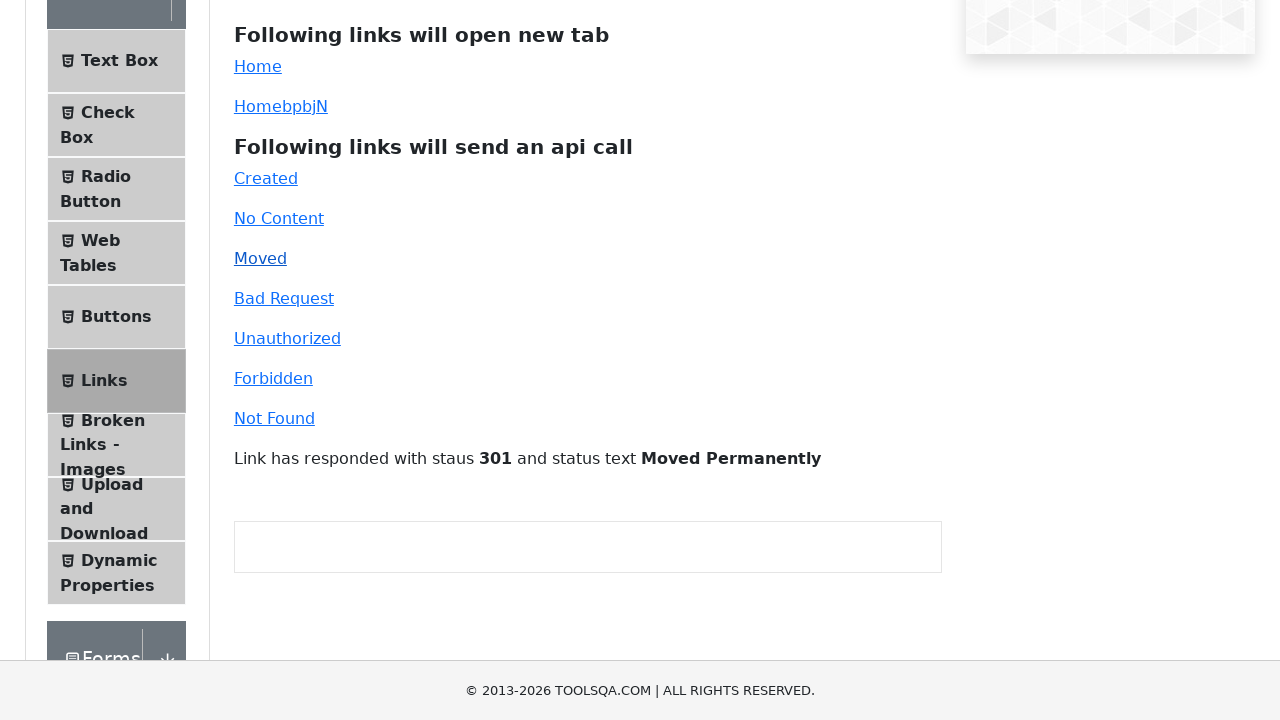

Clicked 'bad-request' link at (284, 298) on #bad-request
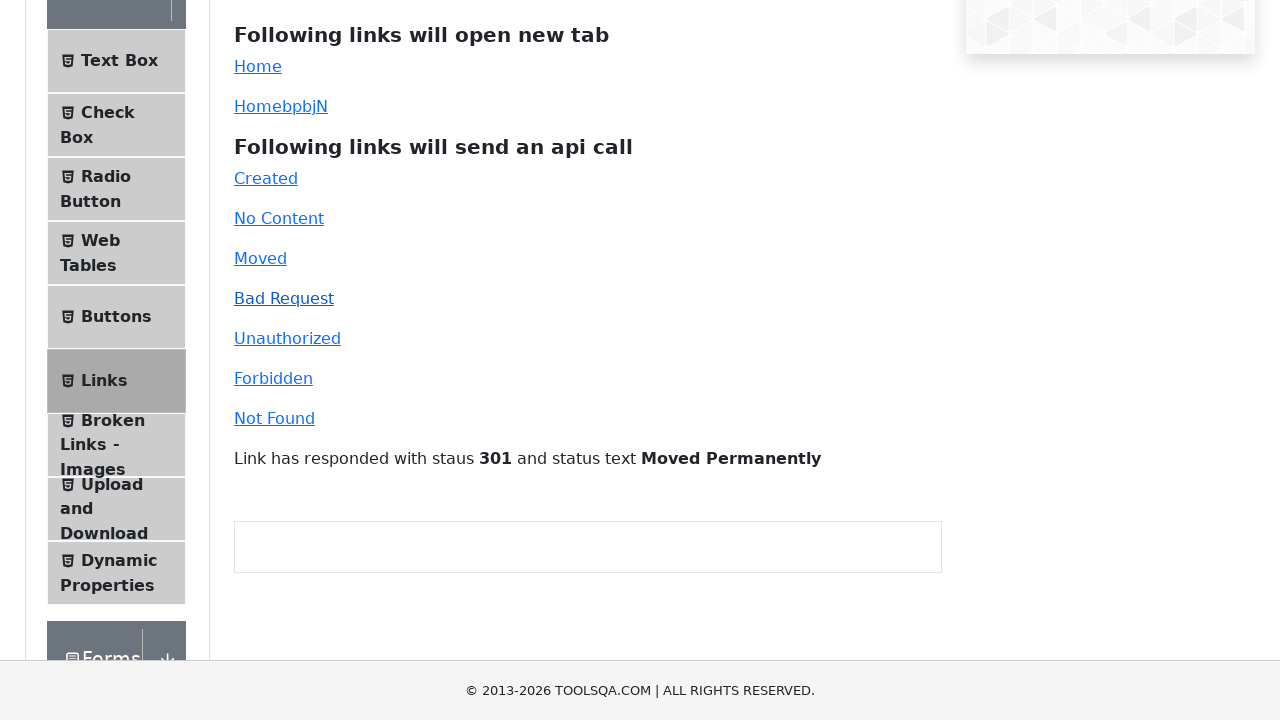

Verified HTTP 400 status code displayed
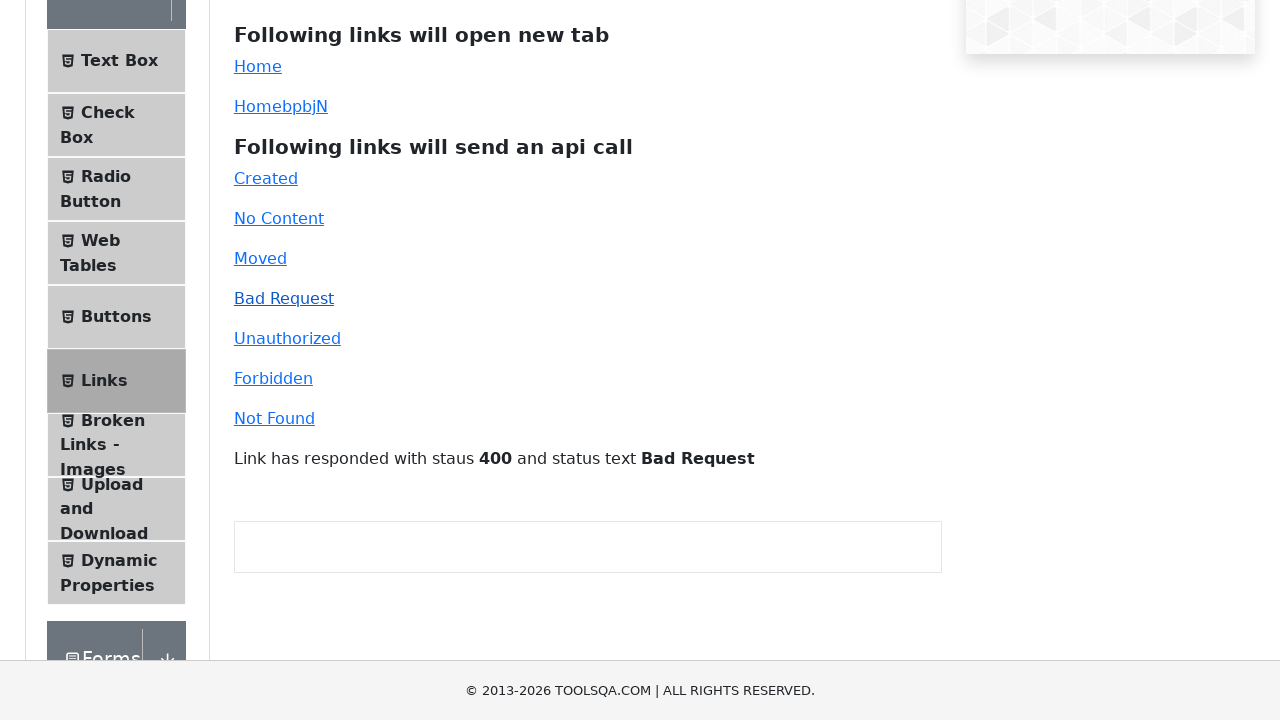

Clicked 'unauthorized' link at (287, 338) on #unauthorized
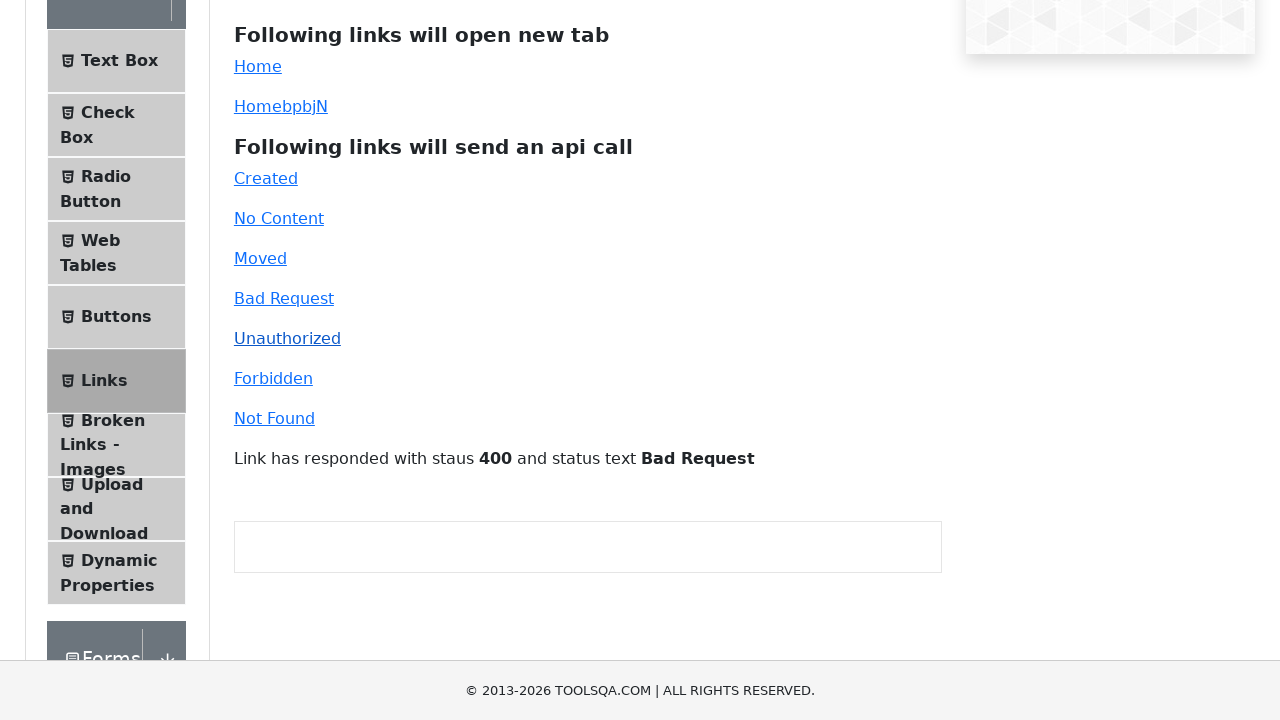

Verified HTTP 401 status code displayed
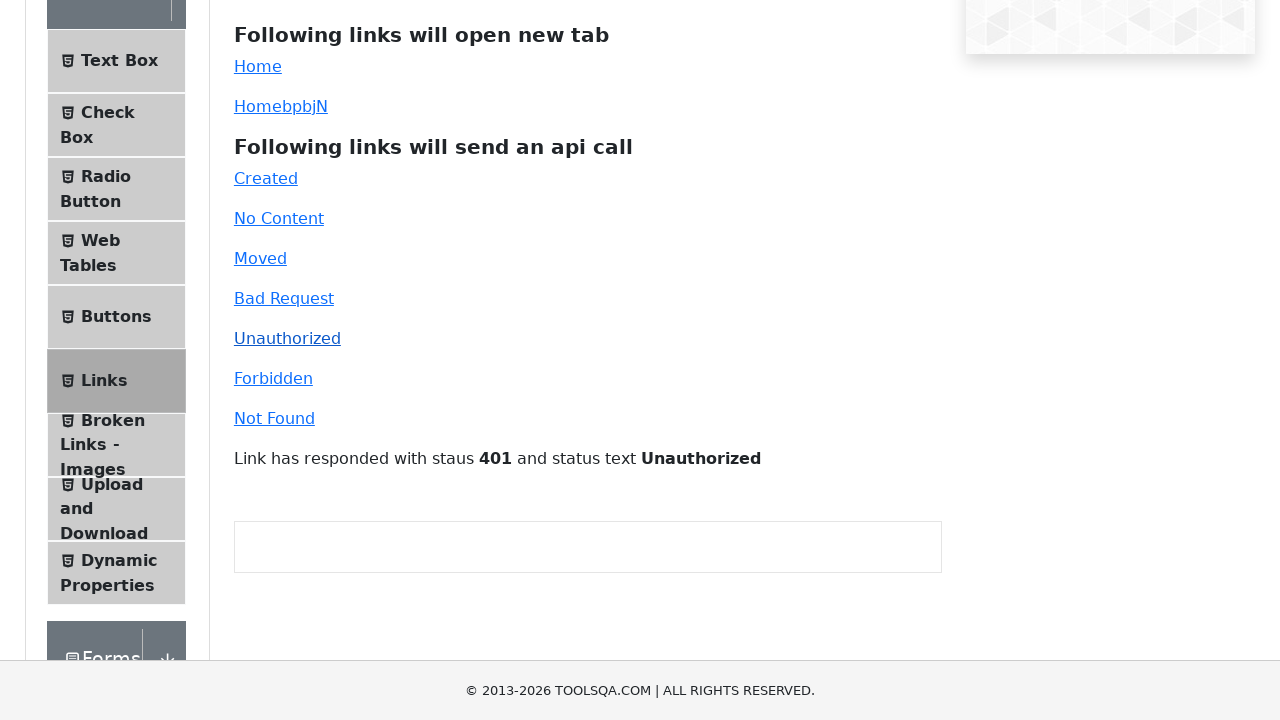

Clicked 'forbidden' link at (273, 378) on #forbidden
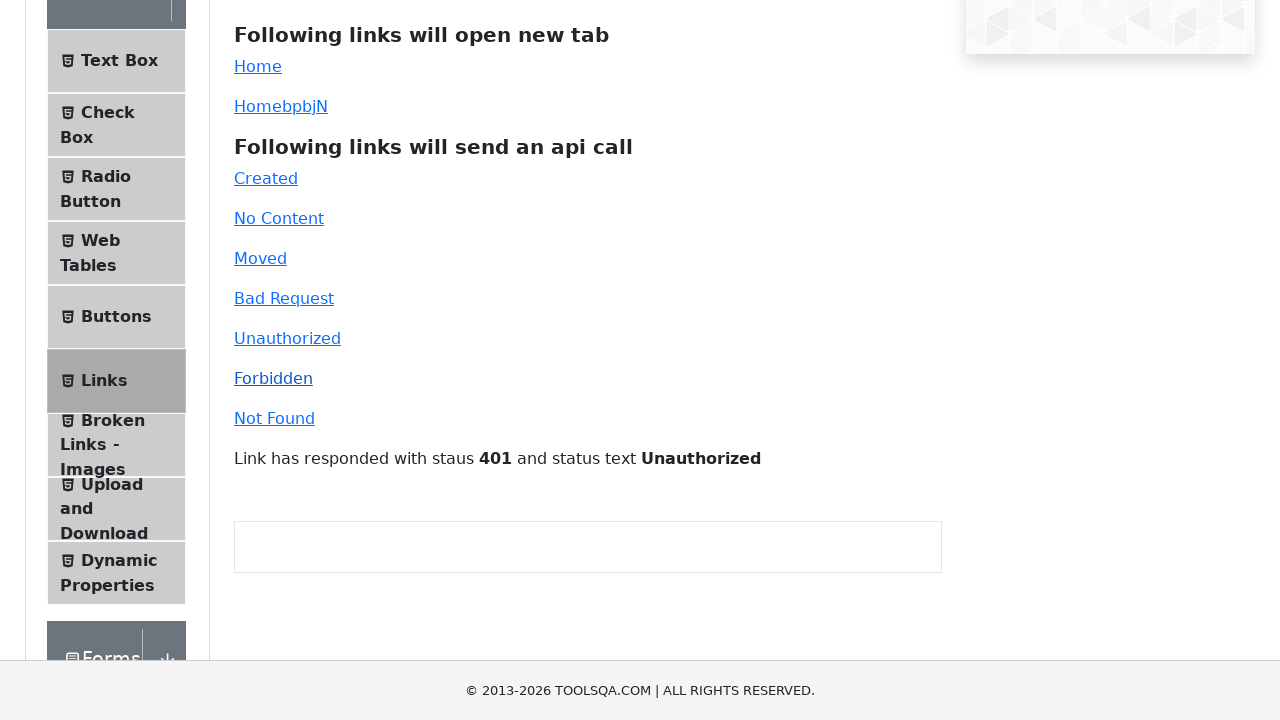

Verified HTTP 403 status code displayed
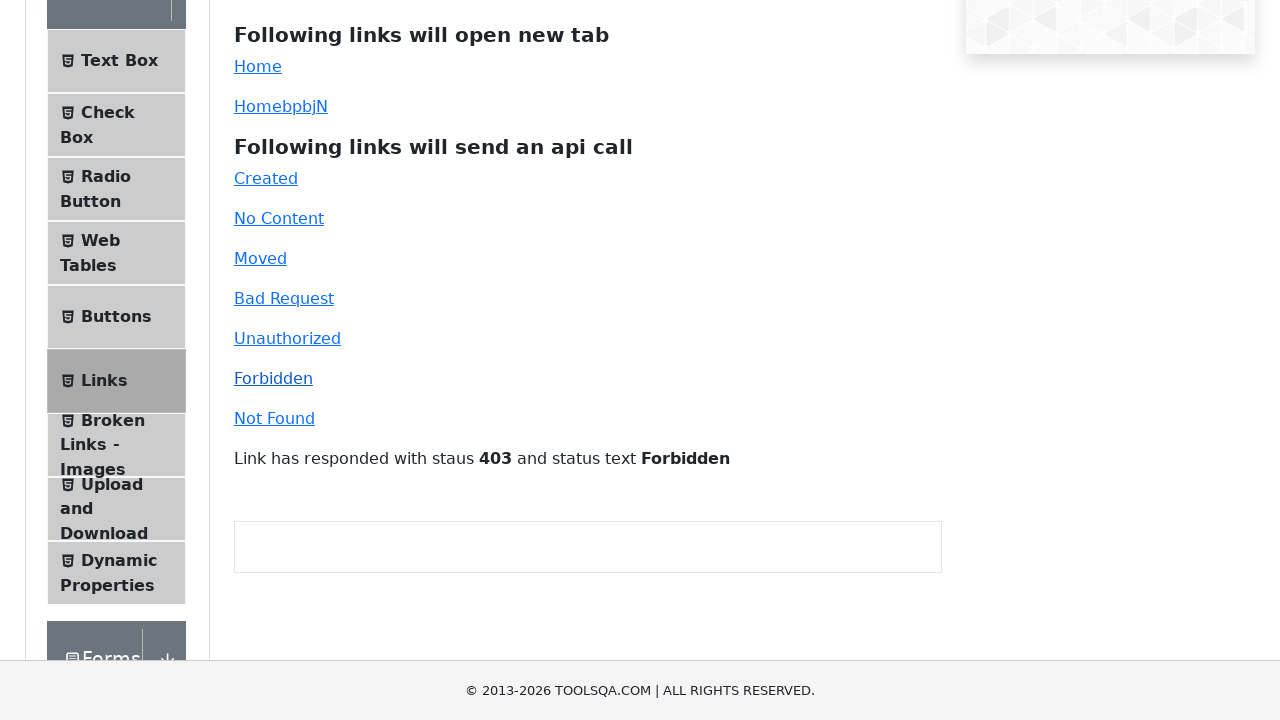

Clicked 'invalid-url' link at (274, 418) on #invalid-url
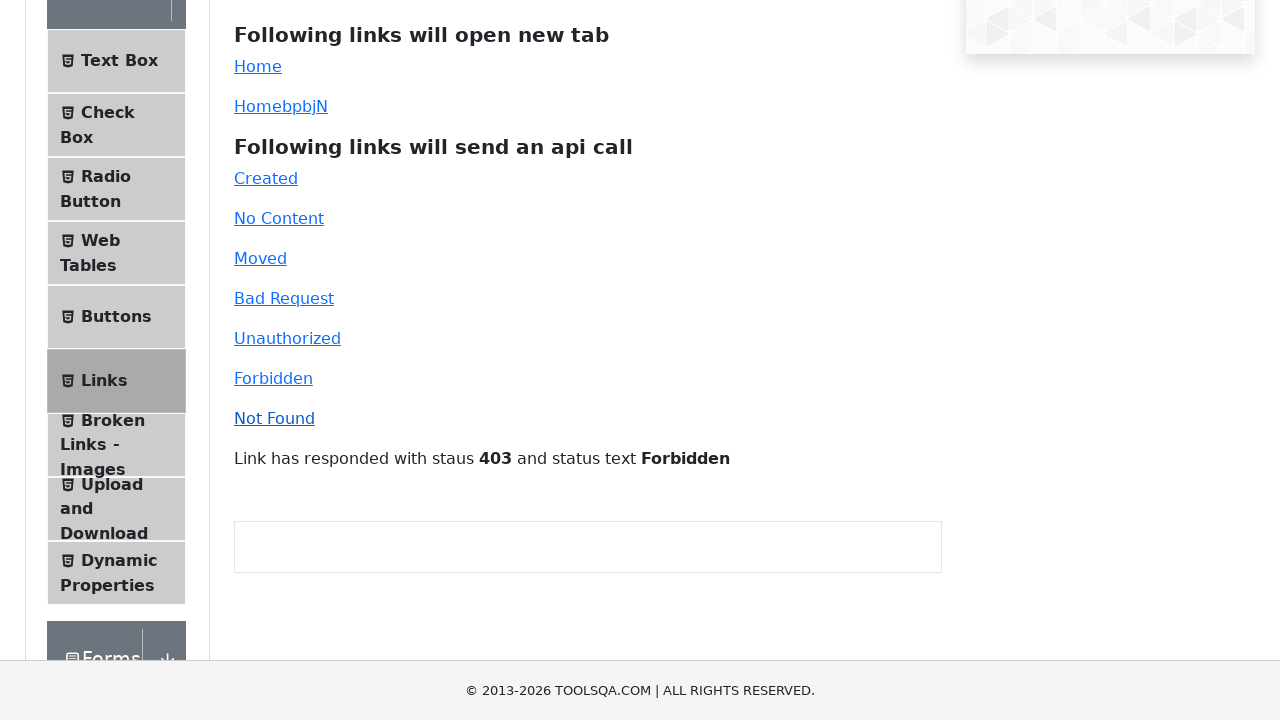

Verified HTTP 404 status code displayed
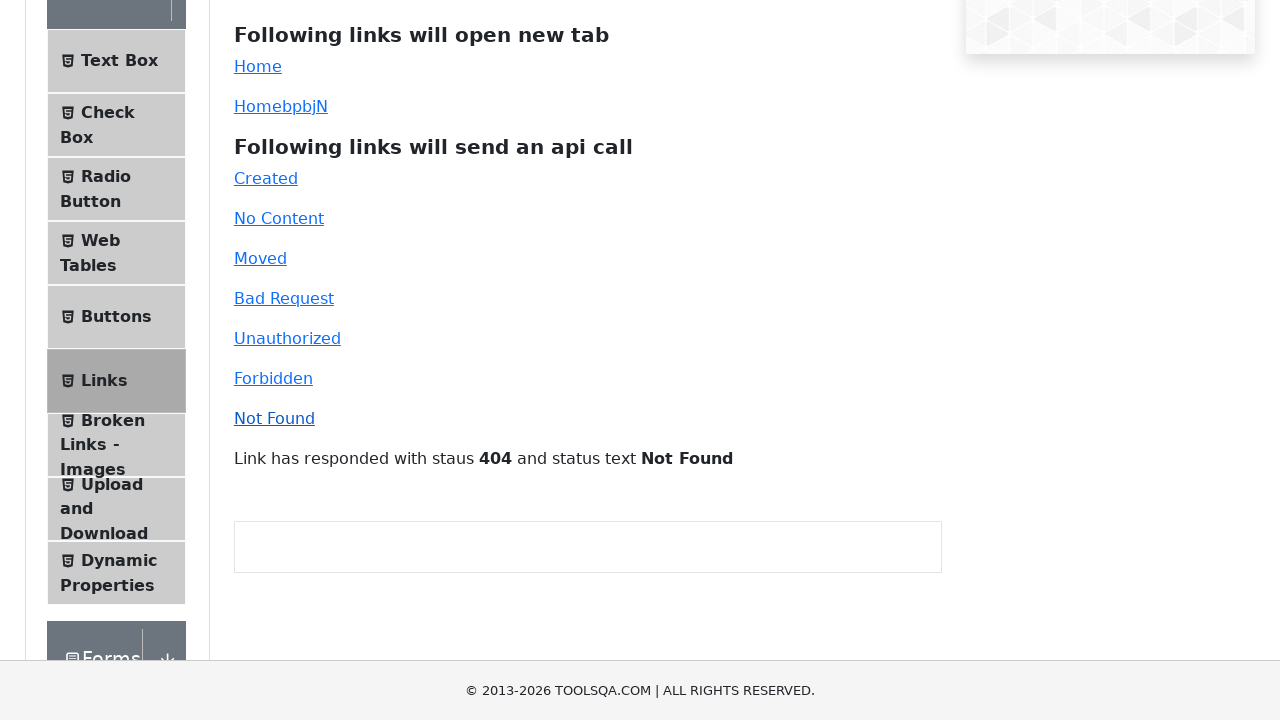

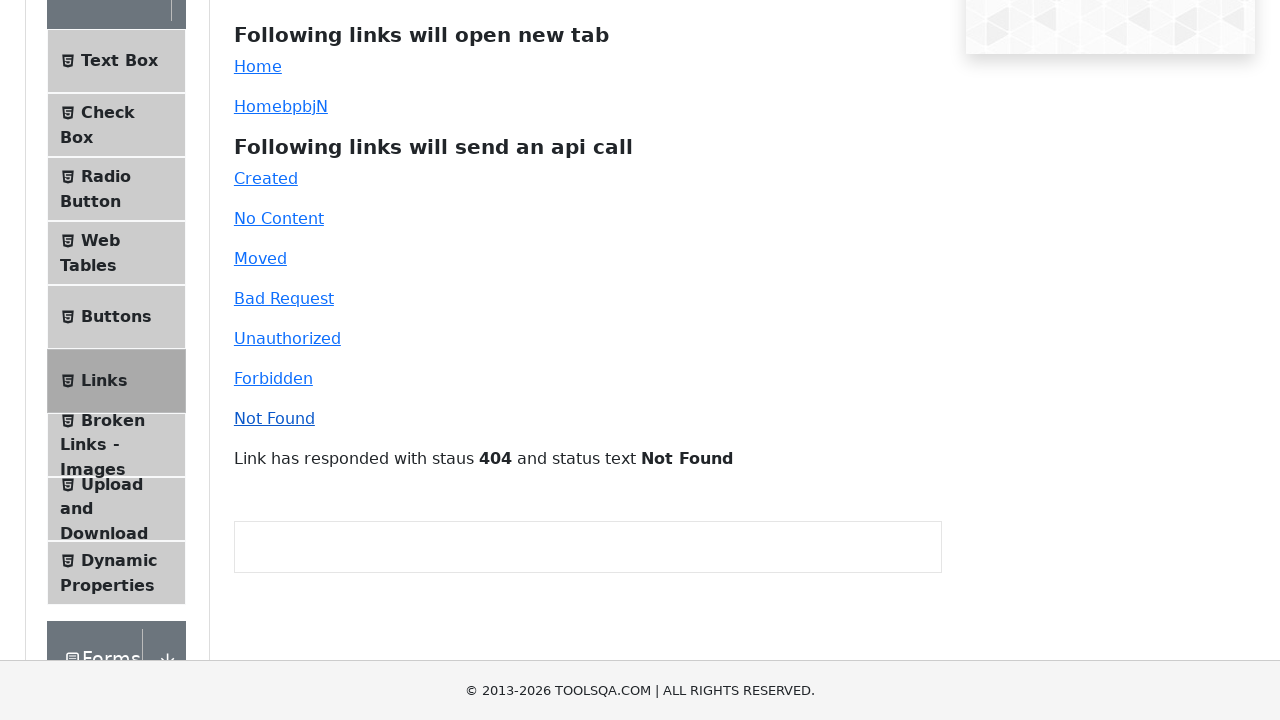